Tests that email textbox, education textarea, and under-18 radio button are displayed and interactable by filling text and clicking the radio button

Starting URL: https://automationfc.github.io/basic-form/index.html

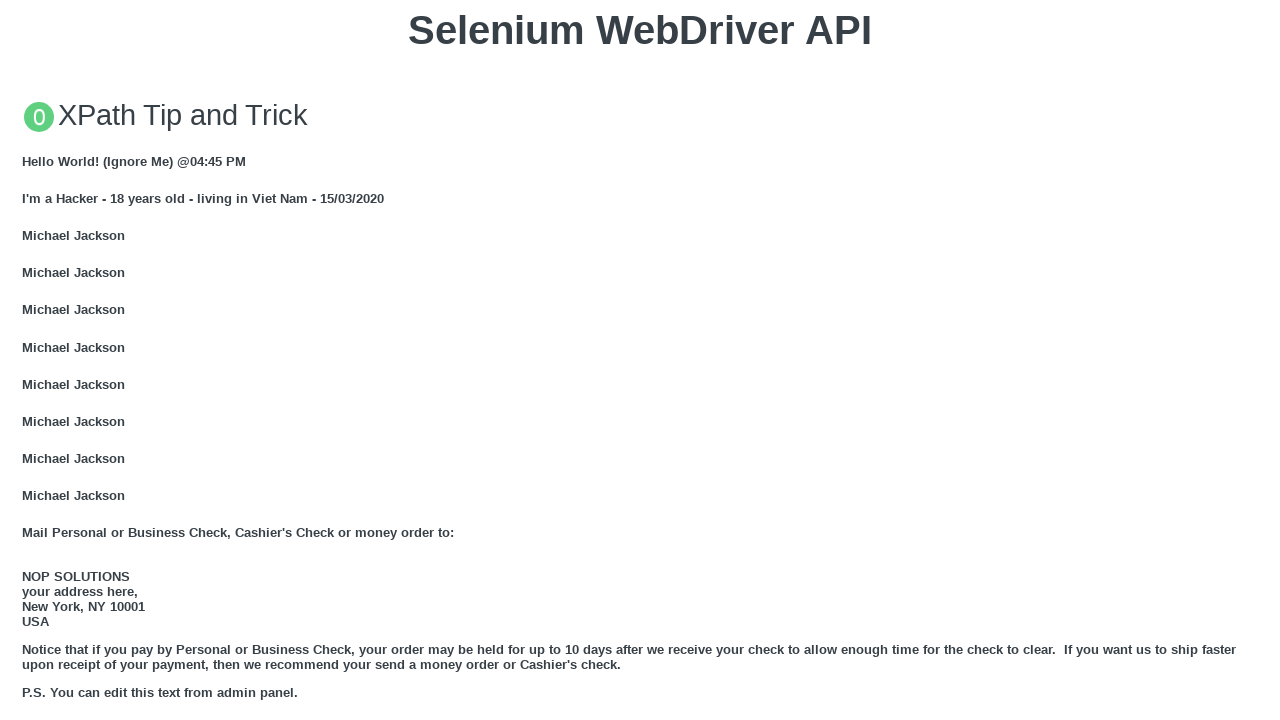

Email textbox is visible and filled with 'henry.nguyen@gmail.com' on #mail
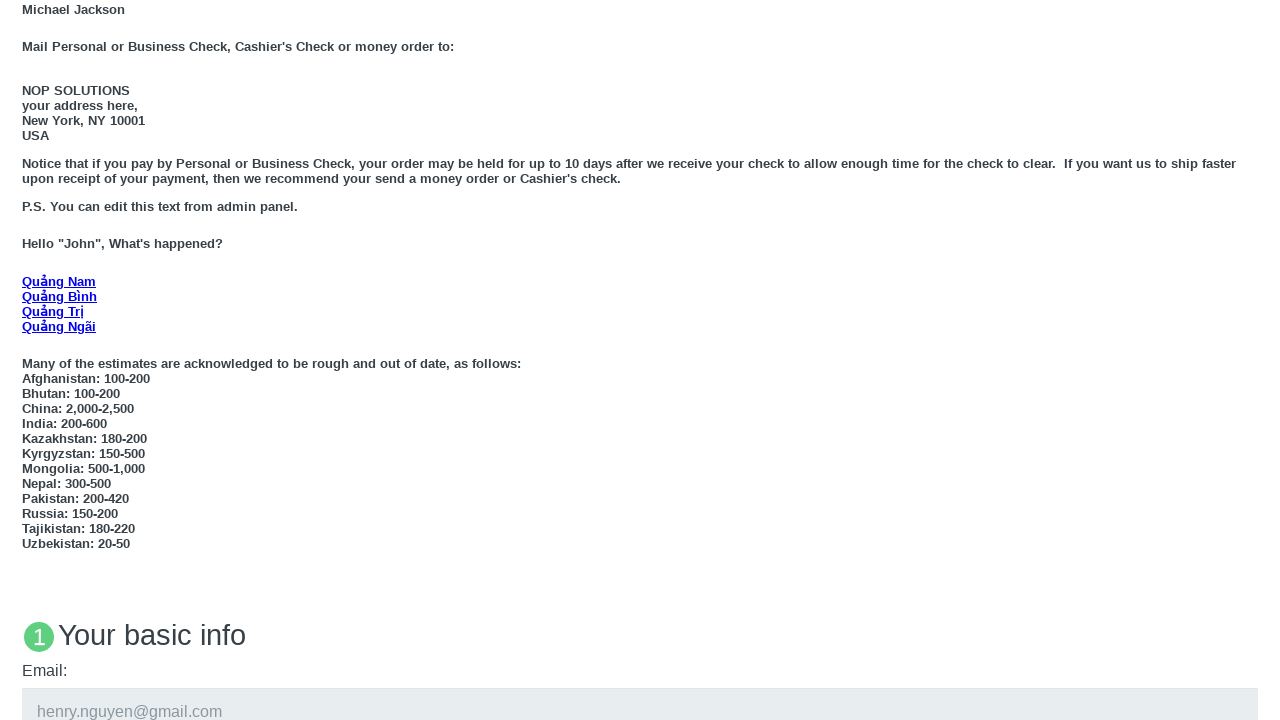

Education textarea is visible and filled with 'Lorem ipsum dolor sit amet' on #edu
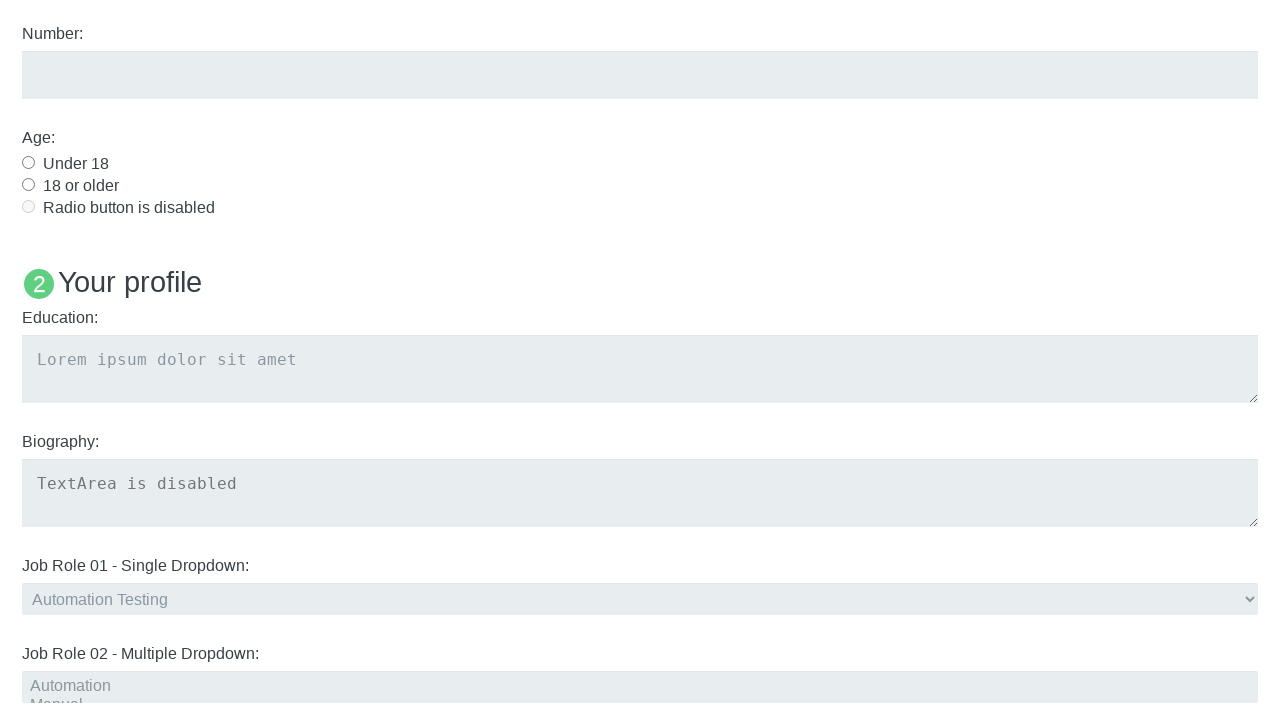

Under-18 radio button is visible and clicked at (28, 162) on #under_18
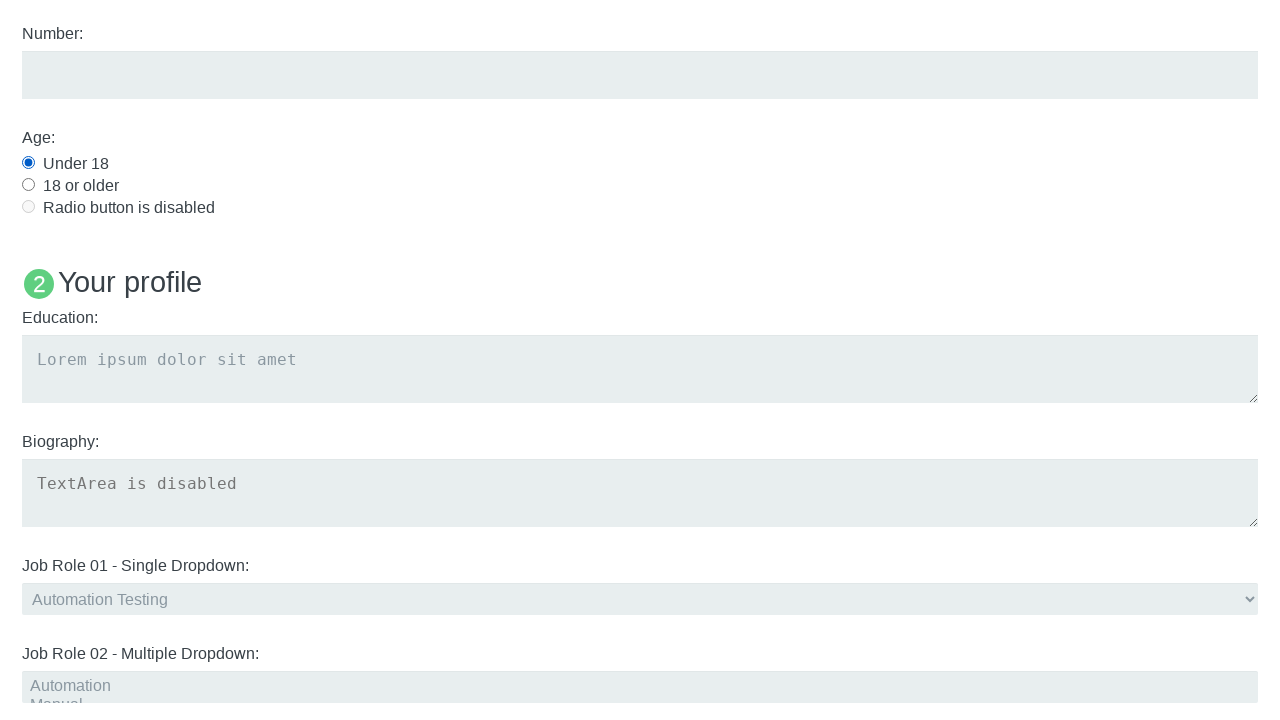

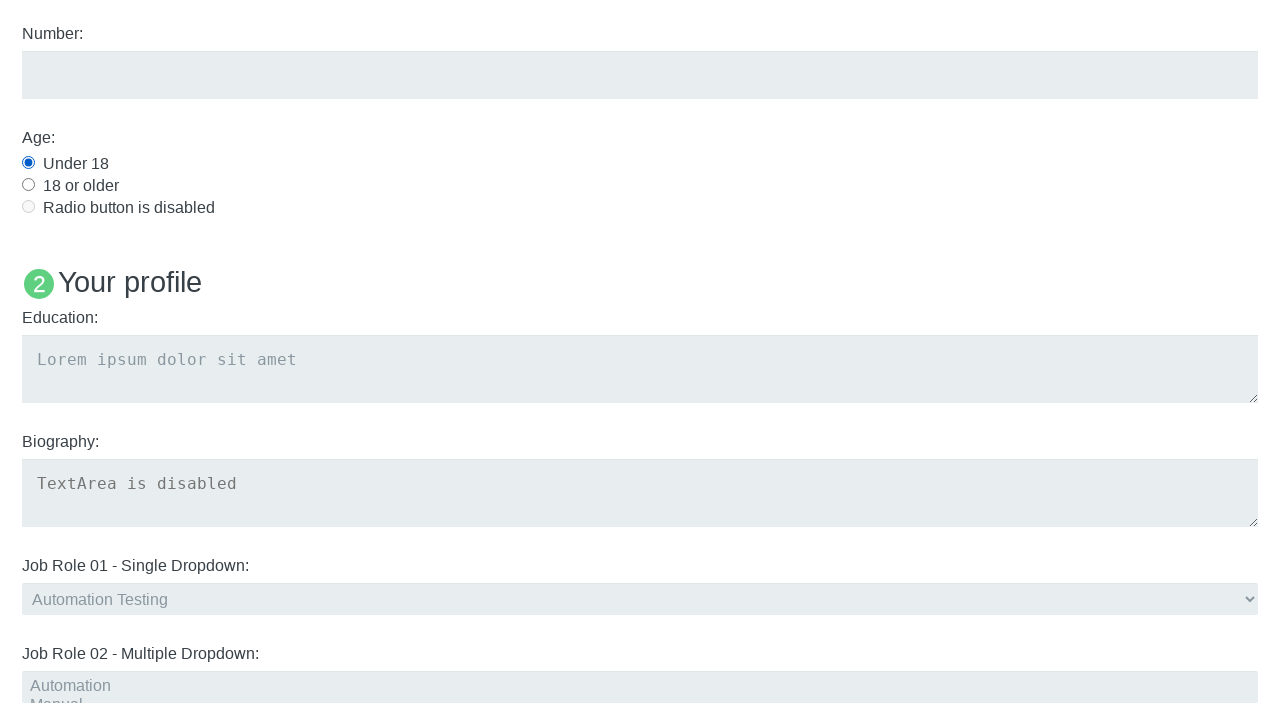